Demonstrates drag-and-drop action by dragging element A onto element B on a drag-and-drop demo page

Starting URL: https://crossbrowsertesting.github.io/drag-and-drop

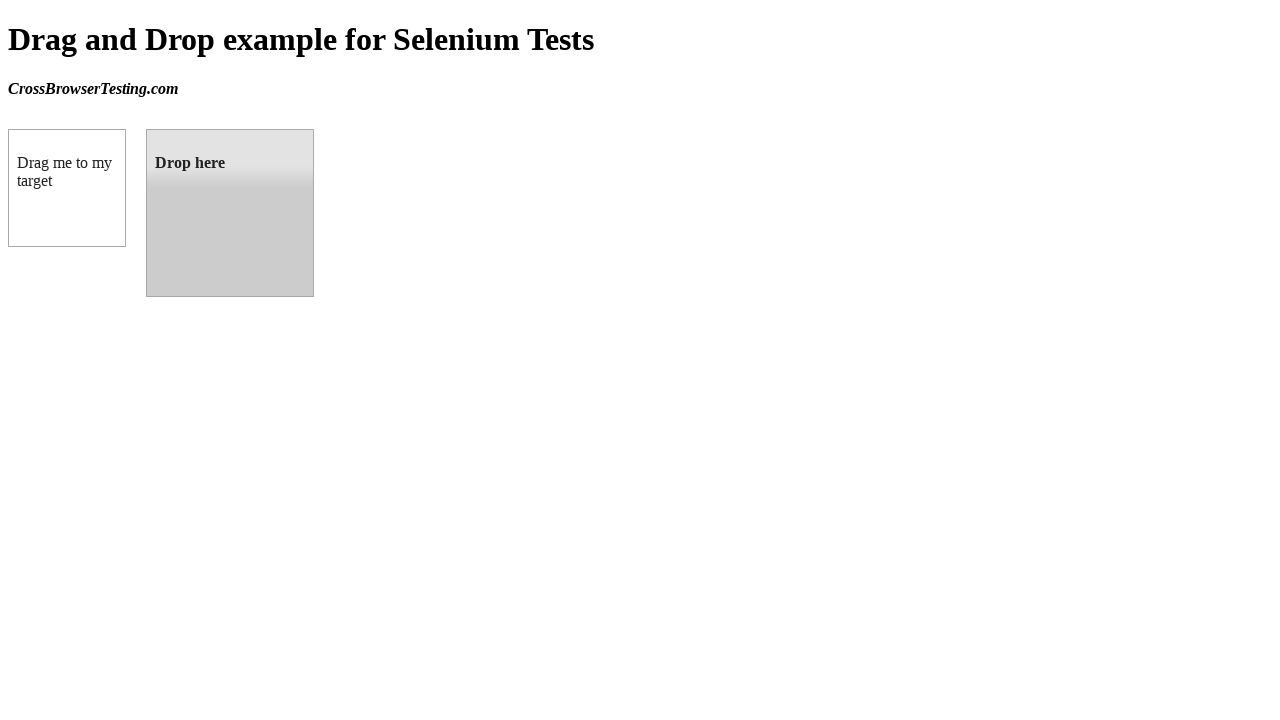

Navigated to drag-and-drop demo page
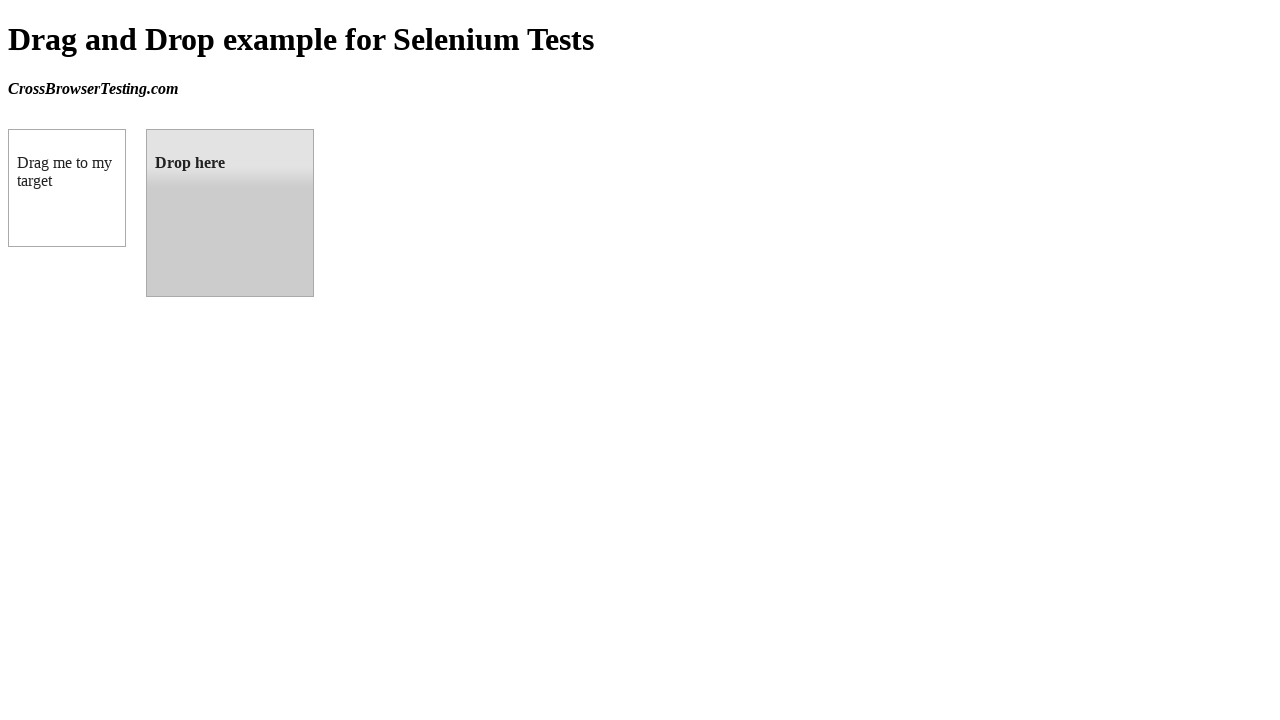

Located source element (draggable)
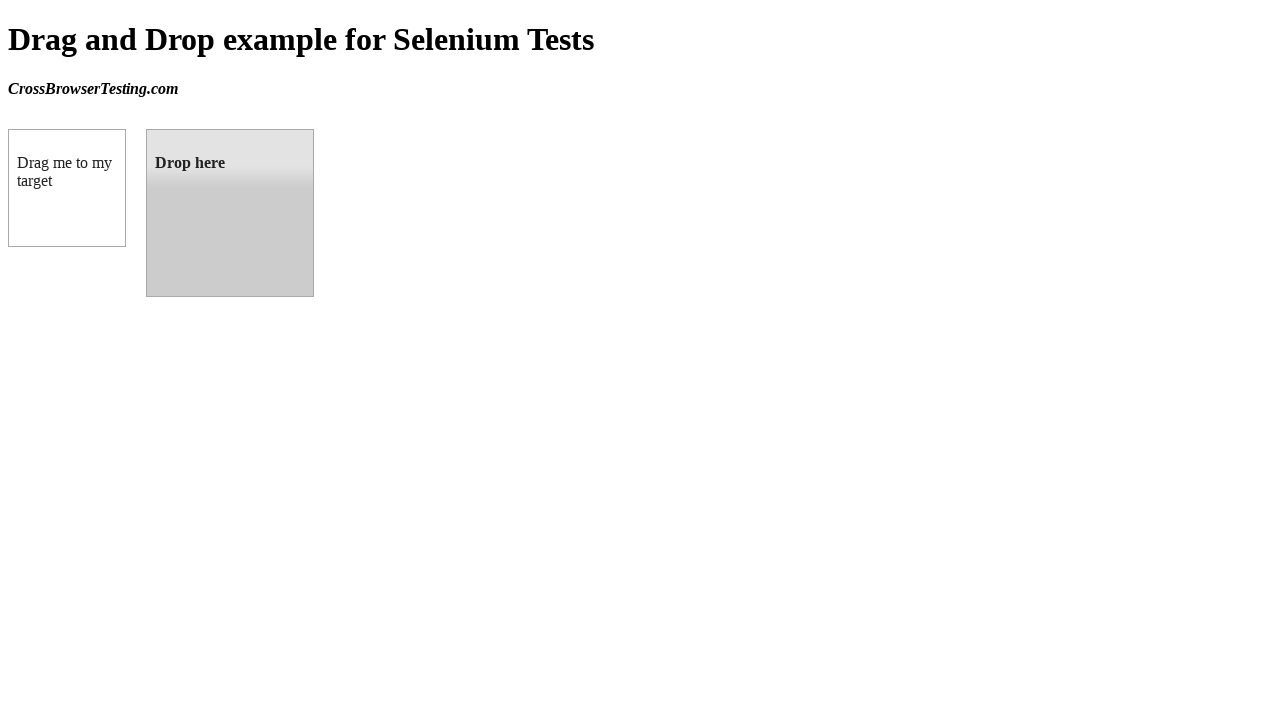

Located target element (droppable)
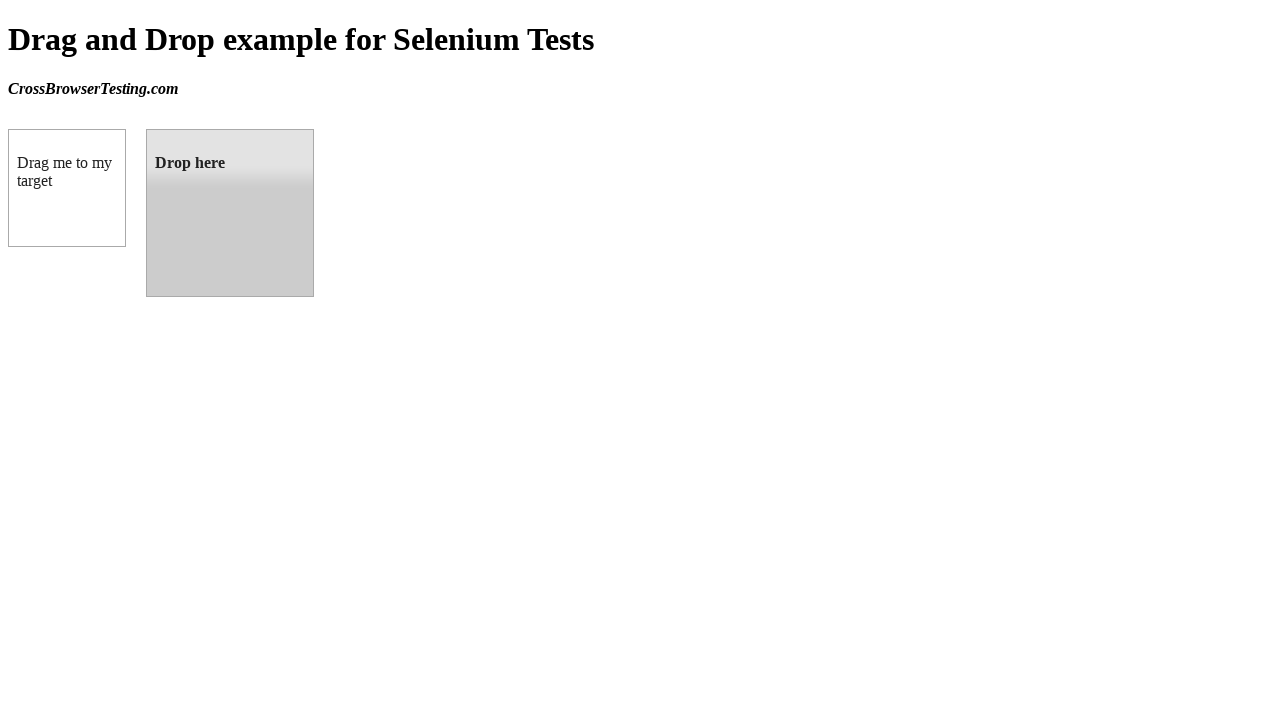

Dragged element A onto element B at (230, 213)
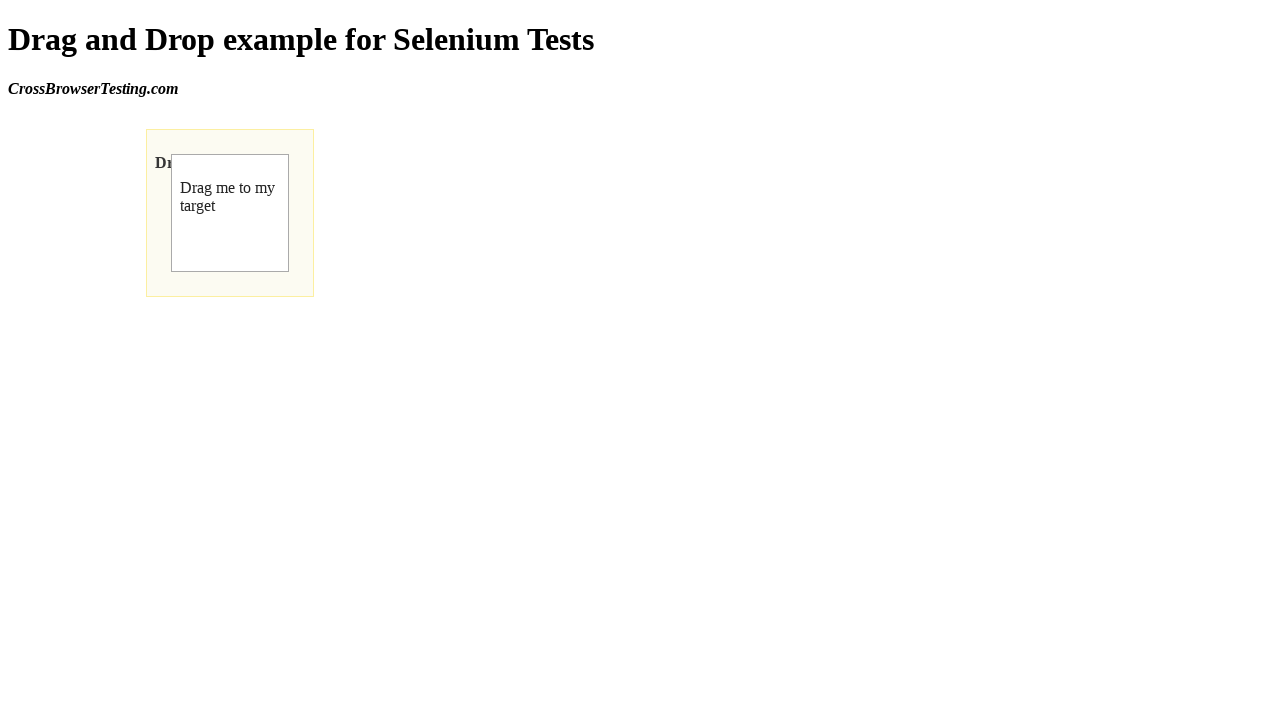

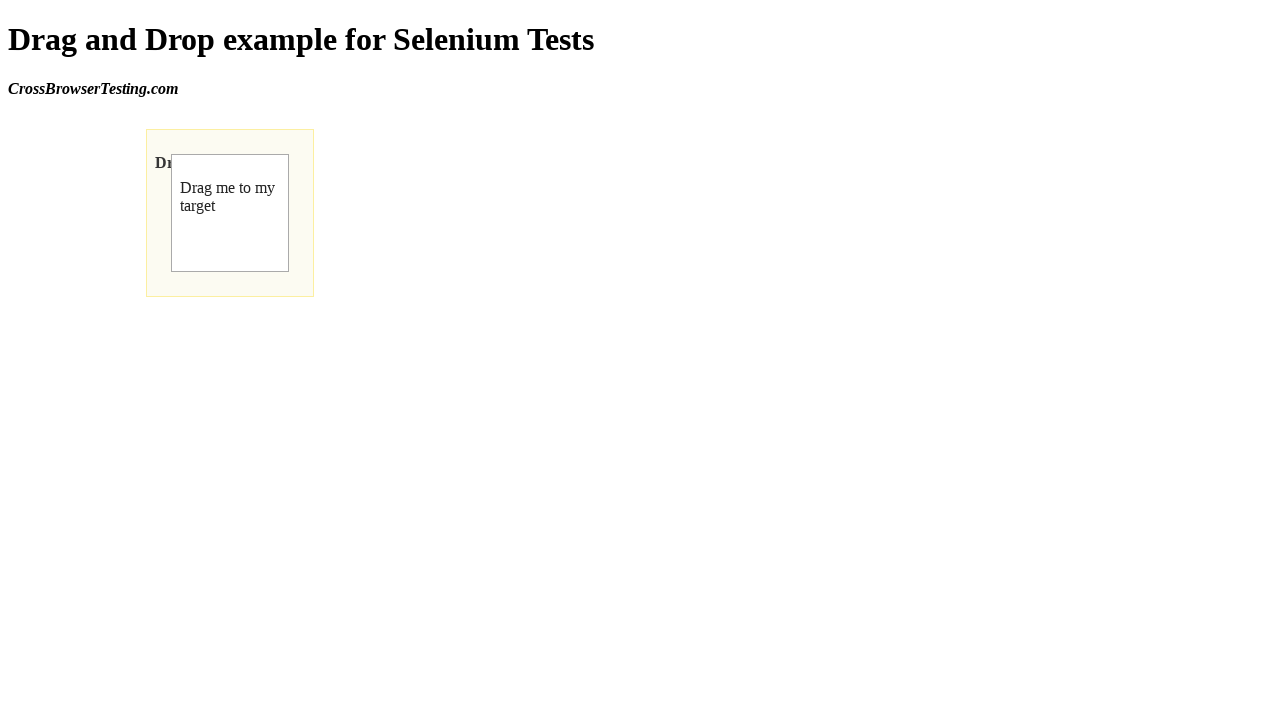